Tests a registration form by filling in first name, last name, and email fields, then verifying the success message

Starting URL: http://suninjuly.github.io/registration1.html

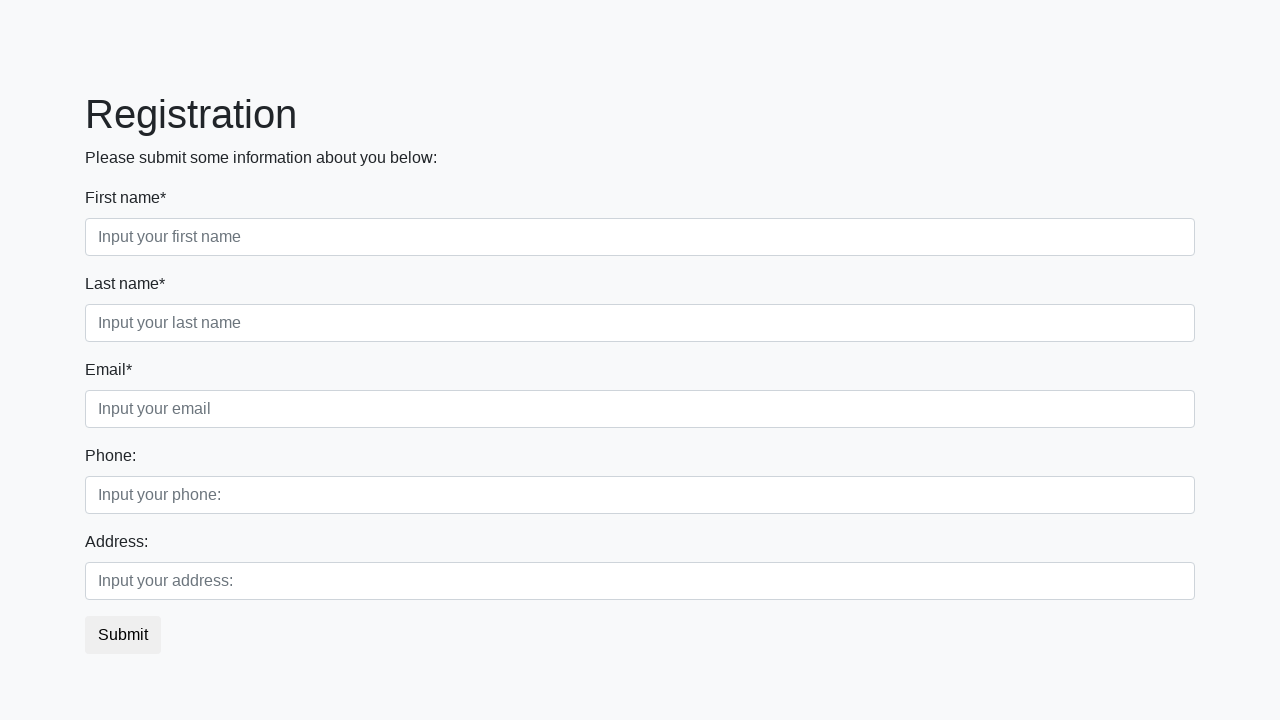

Filled first name field with 'Tanya' on .form-control.first
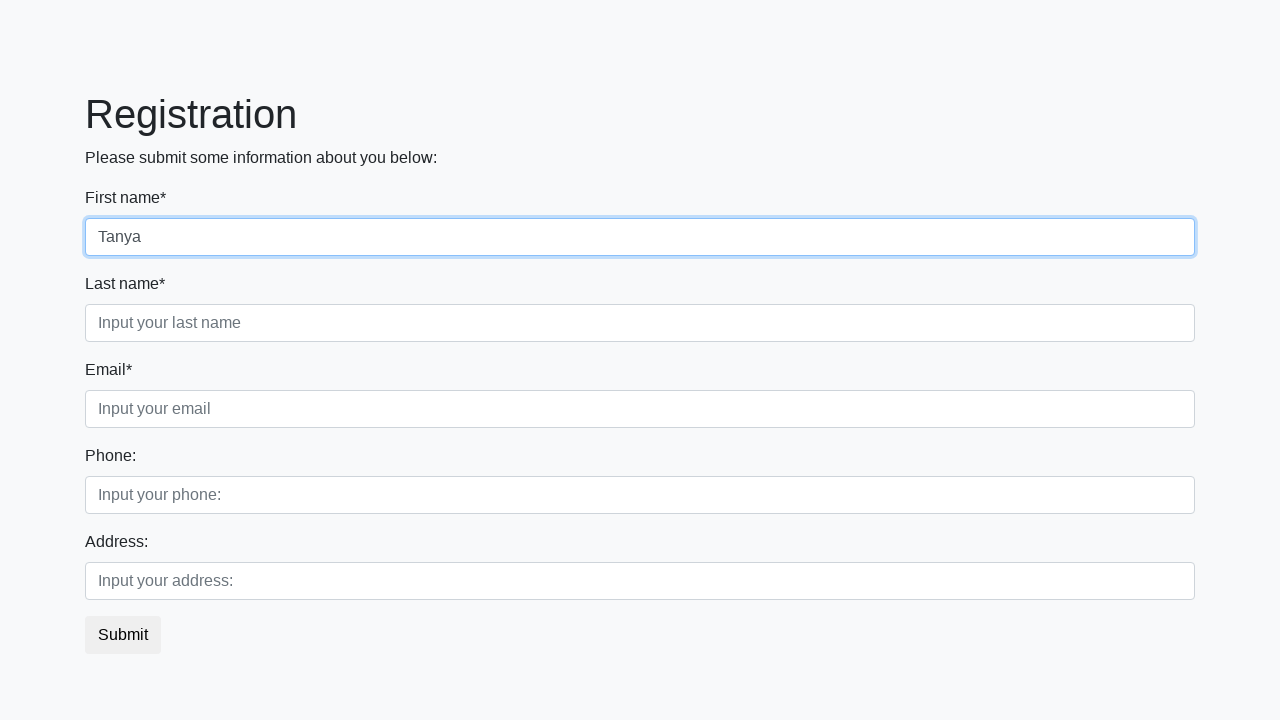

Filled last name field with 'Khen' on .form-control.second
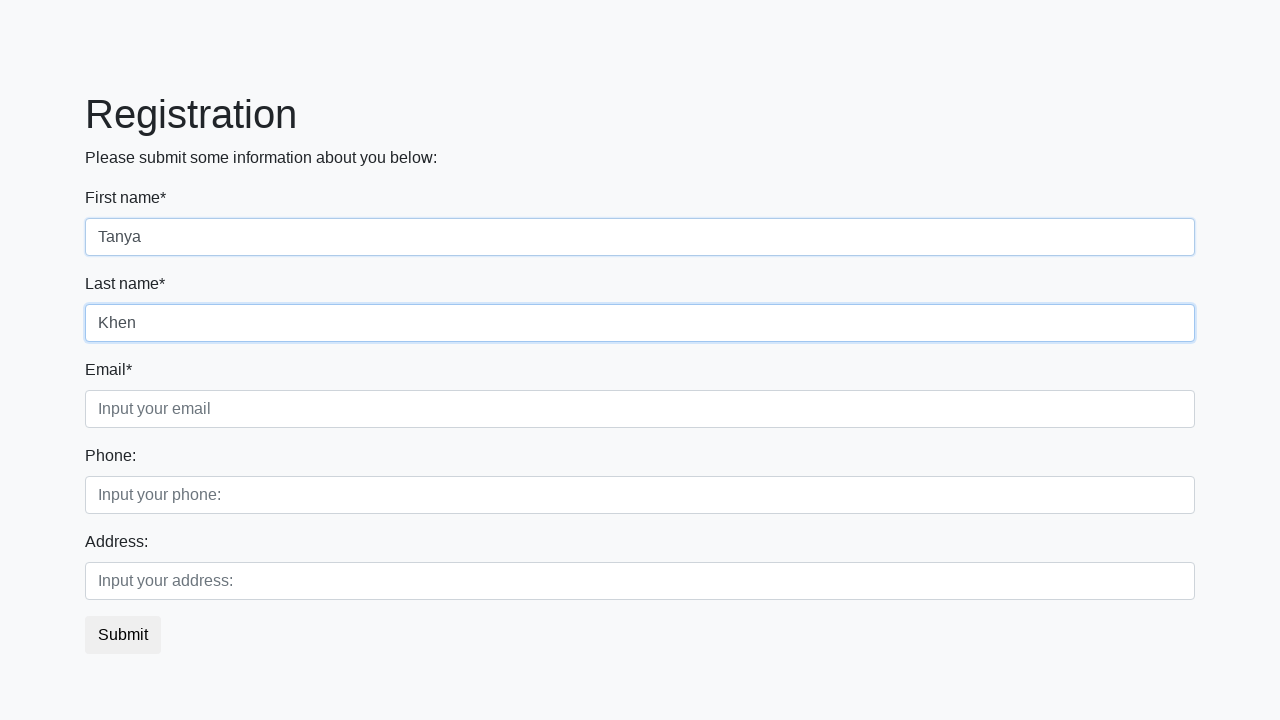

Filled email field with 'tkhen@gmail.com' on .form-control.third
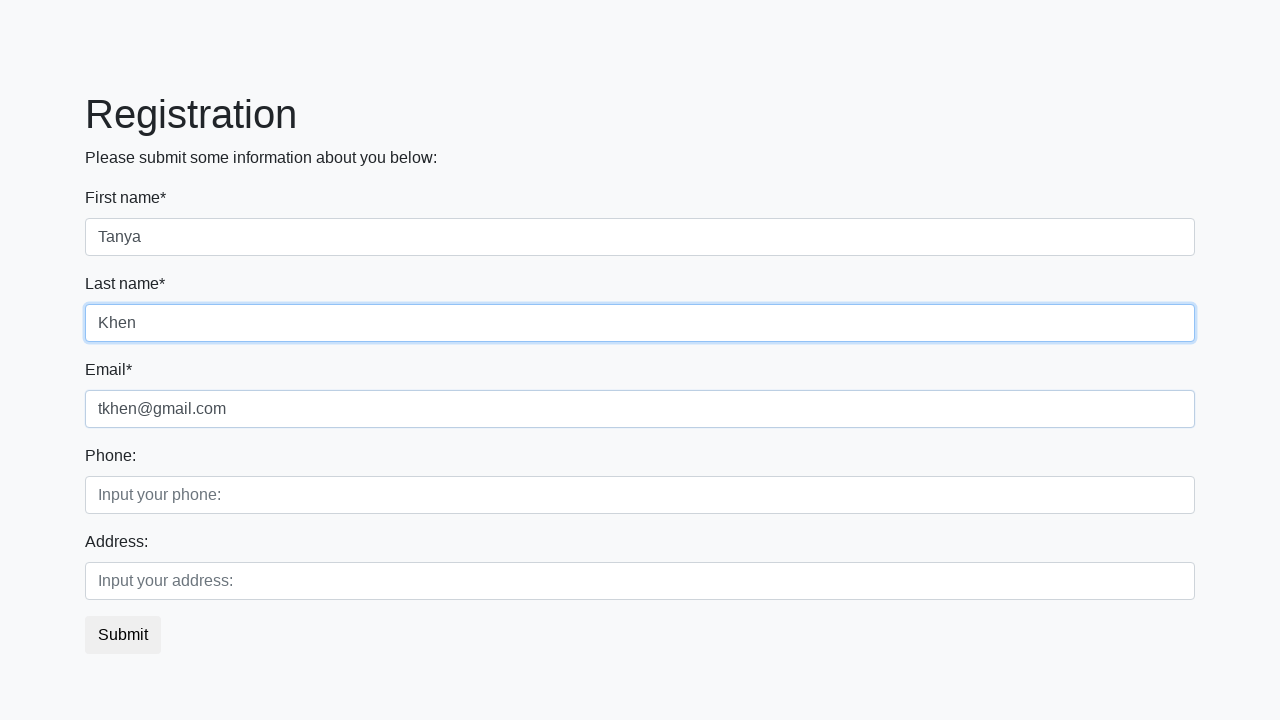

Clicked submit button to register at (123, 635) on .btn.btn-default
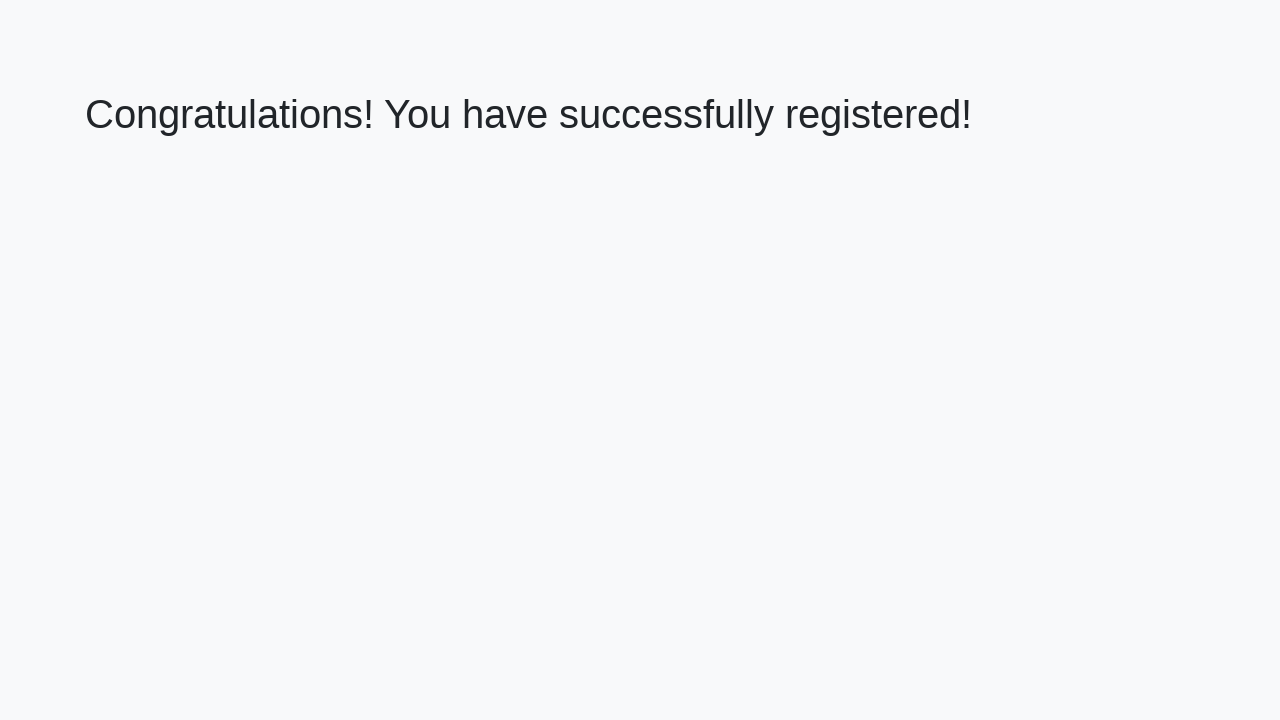

Success message heading loaded
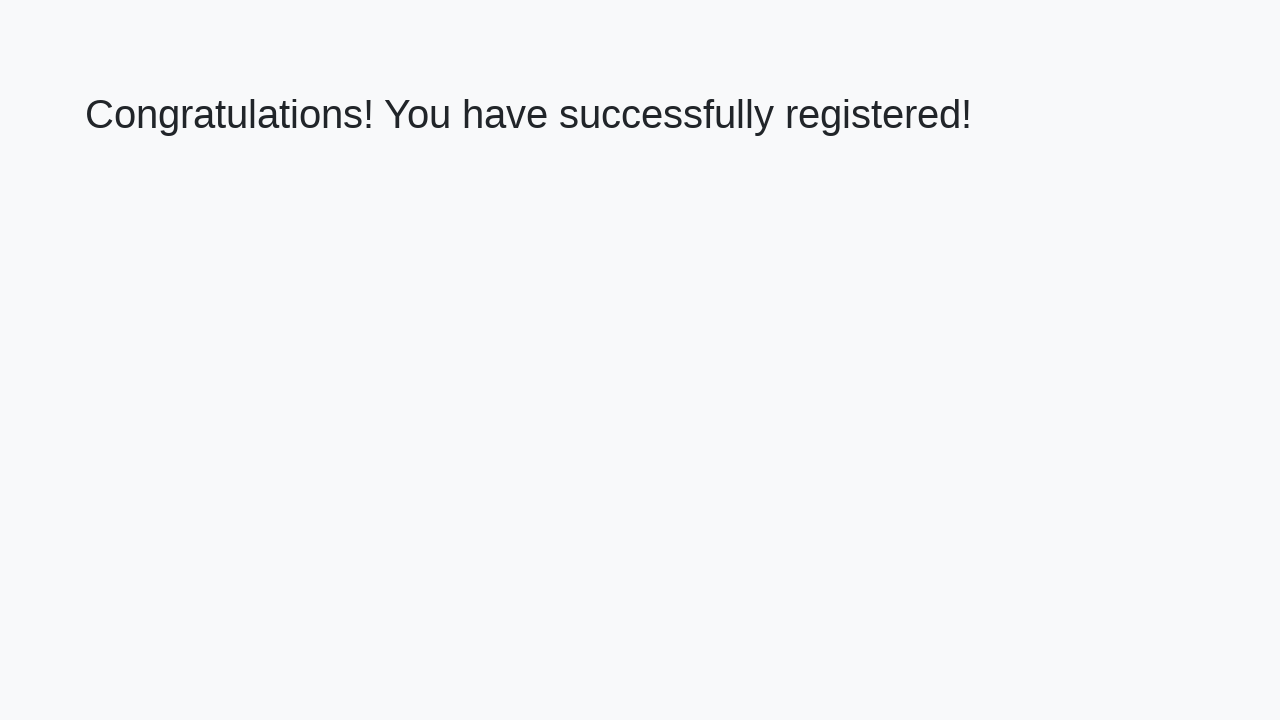

Retrieved success message text: 'Congratulations! You have successfully registered!'
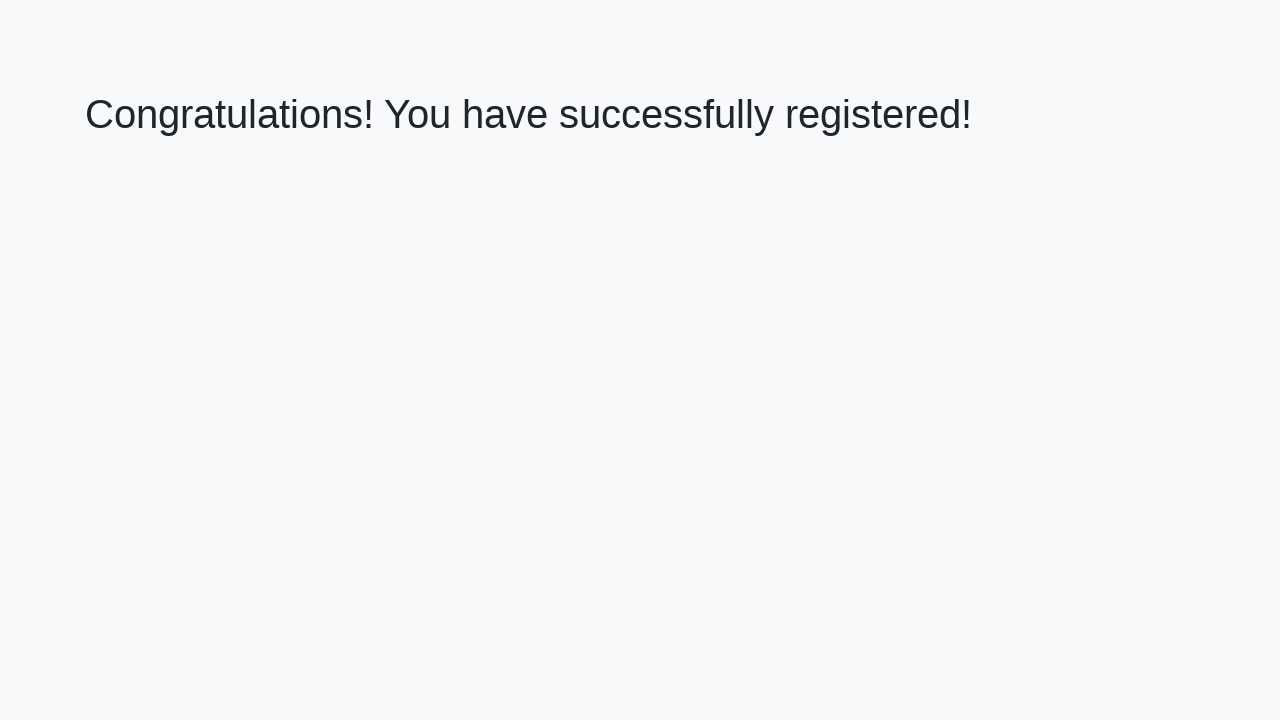

Verified success message matches expected text
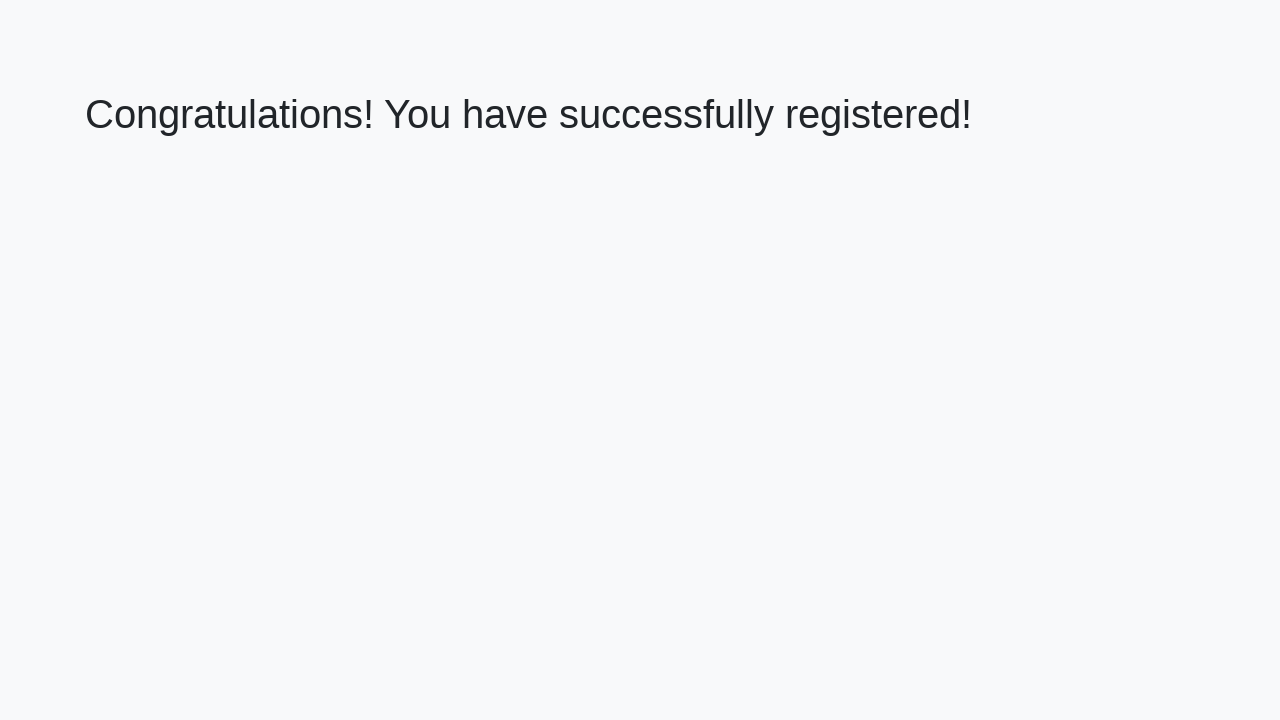

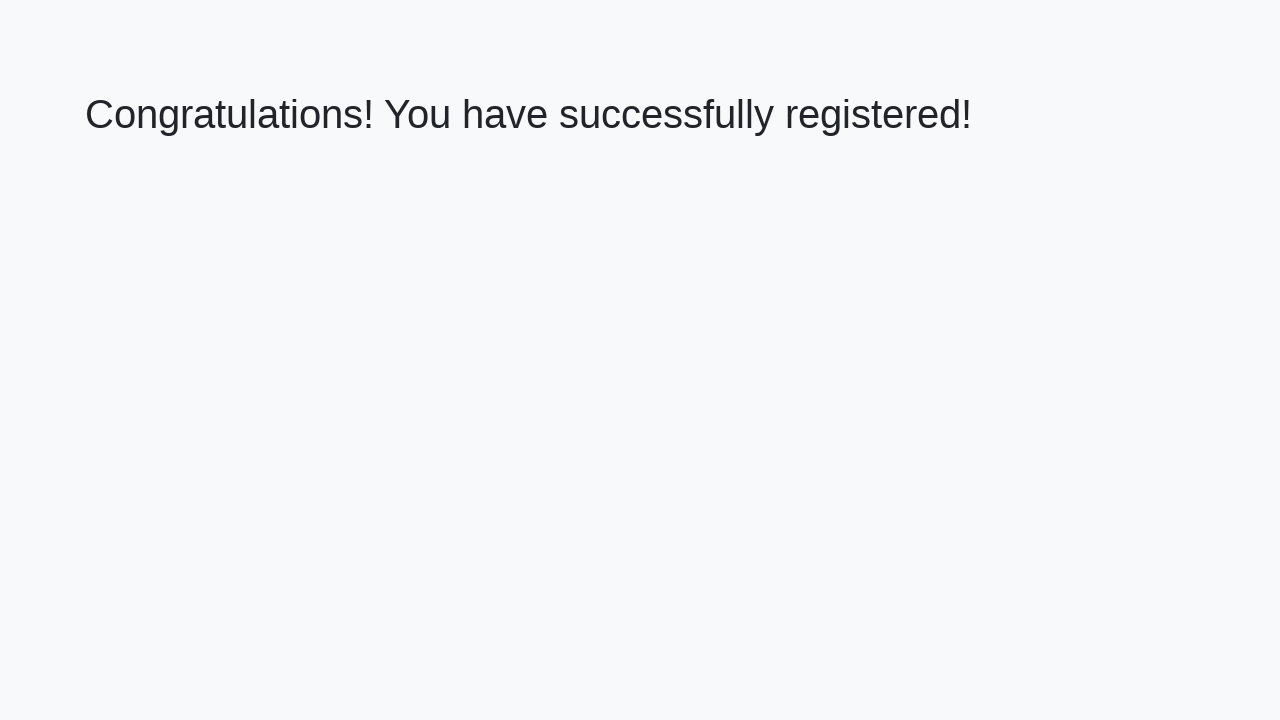